Tests JavaScript alert handling by clicking a button that triggers an alert and accepting it

Starting URL: https://the-internet.herokuapp.com/javascript_alerts

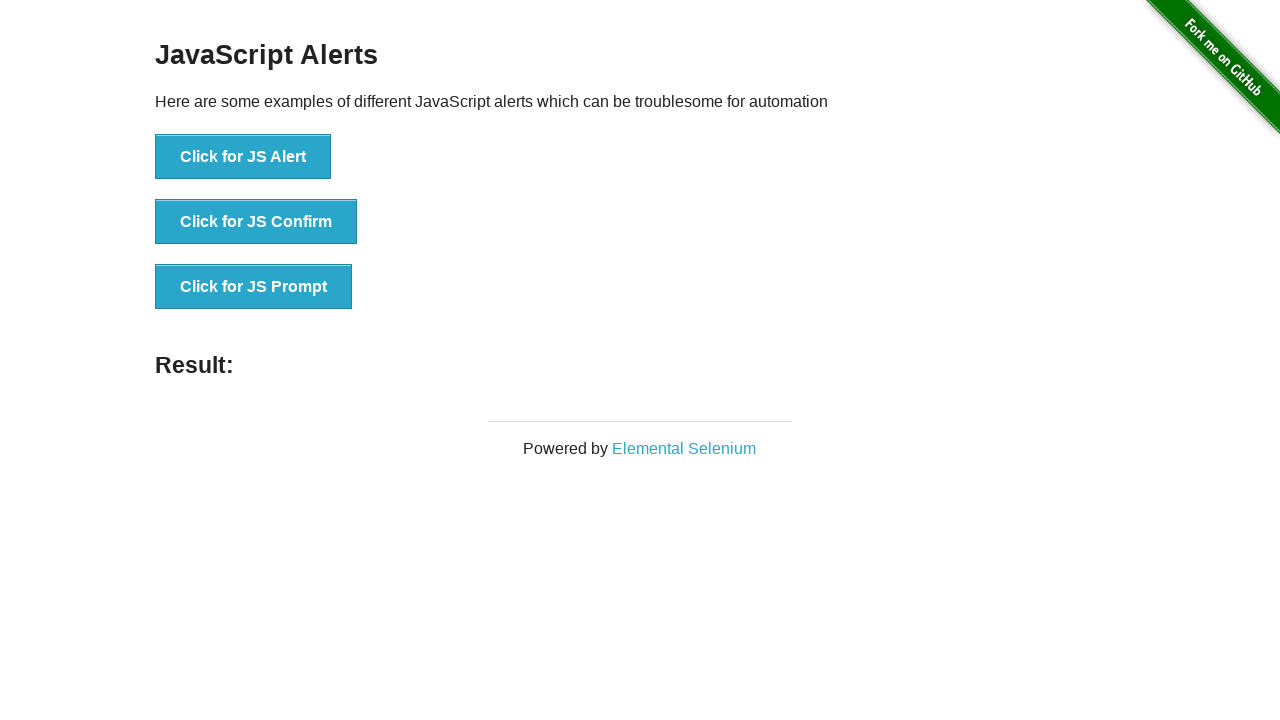

Set up dialog handler to accept alerts
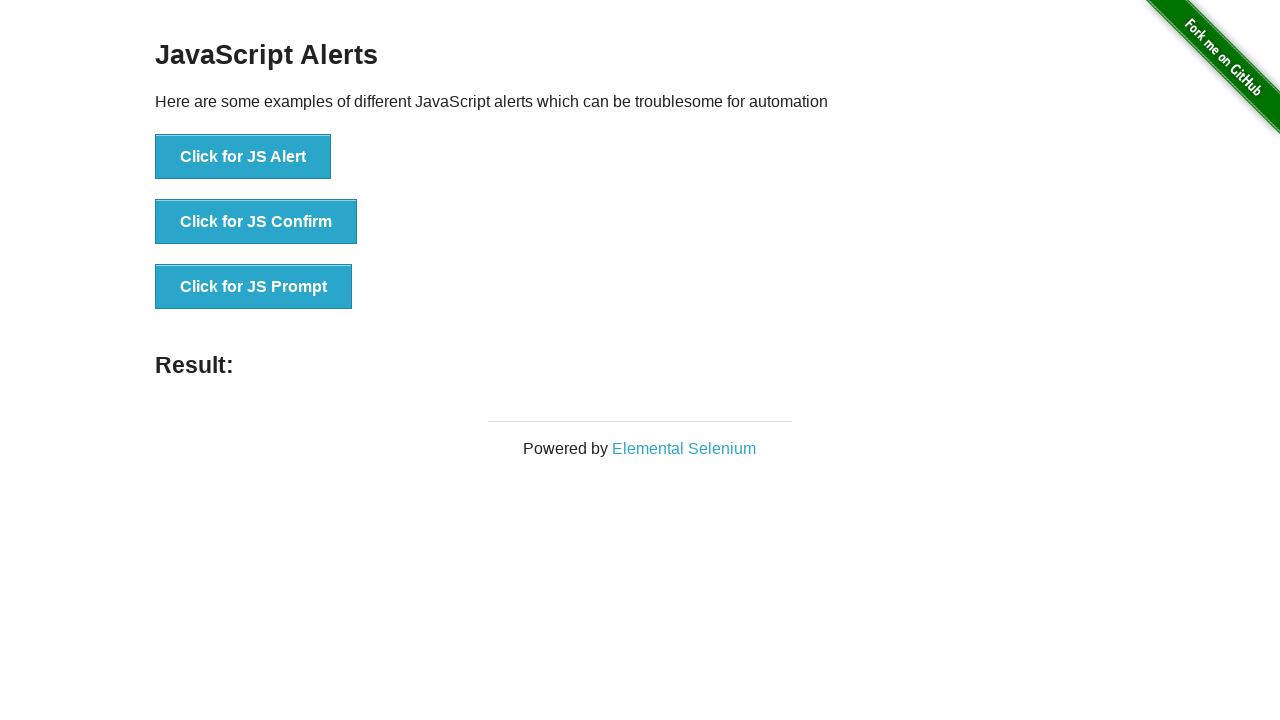

Clicked button to trigger JavaScript alert at (243, 157) on xpath=//button[@onclick='jsAlert()']
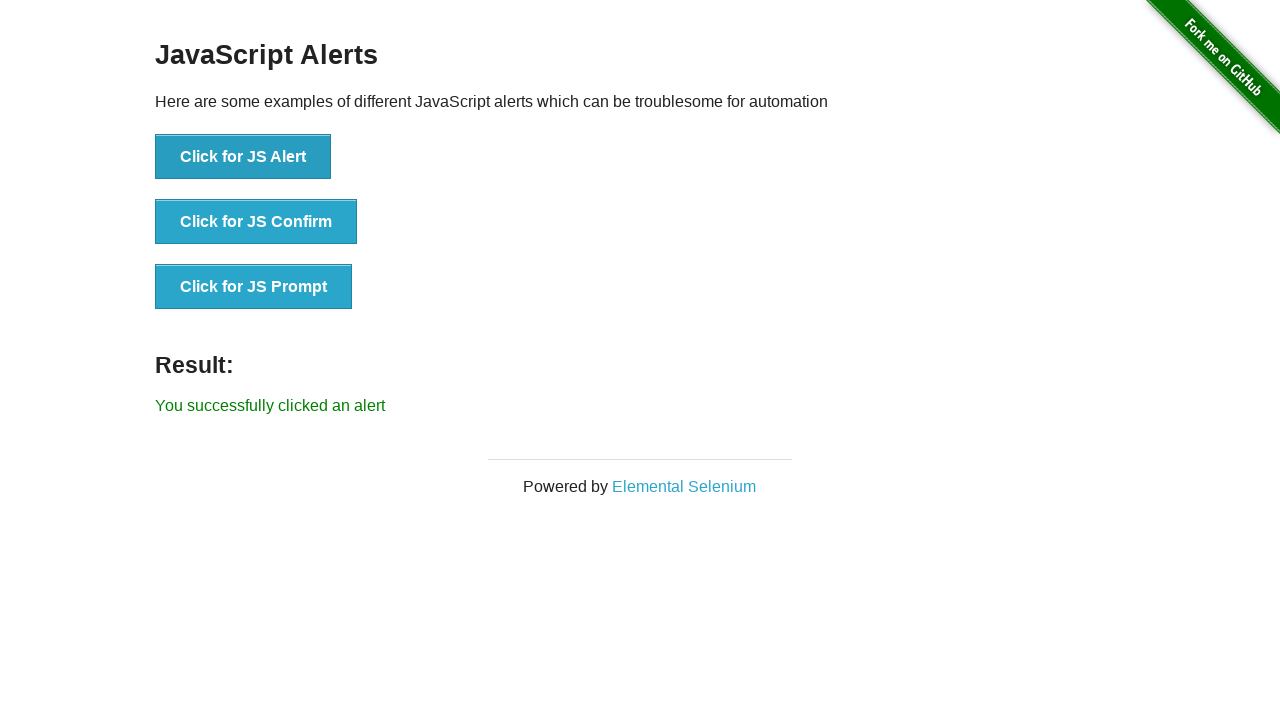

Waited for dialog interaction to complete
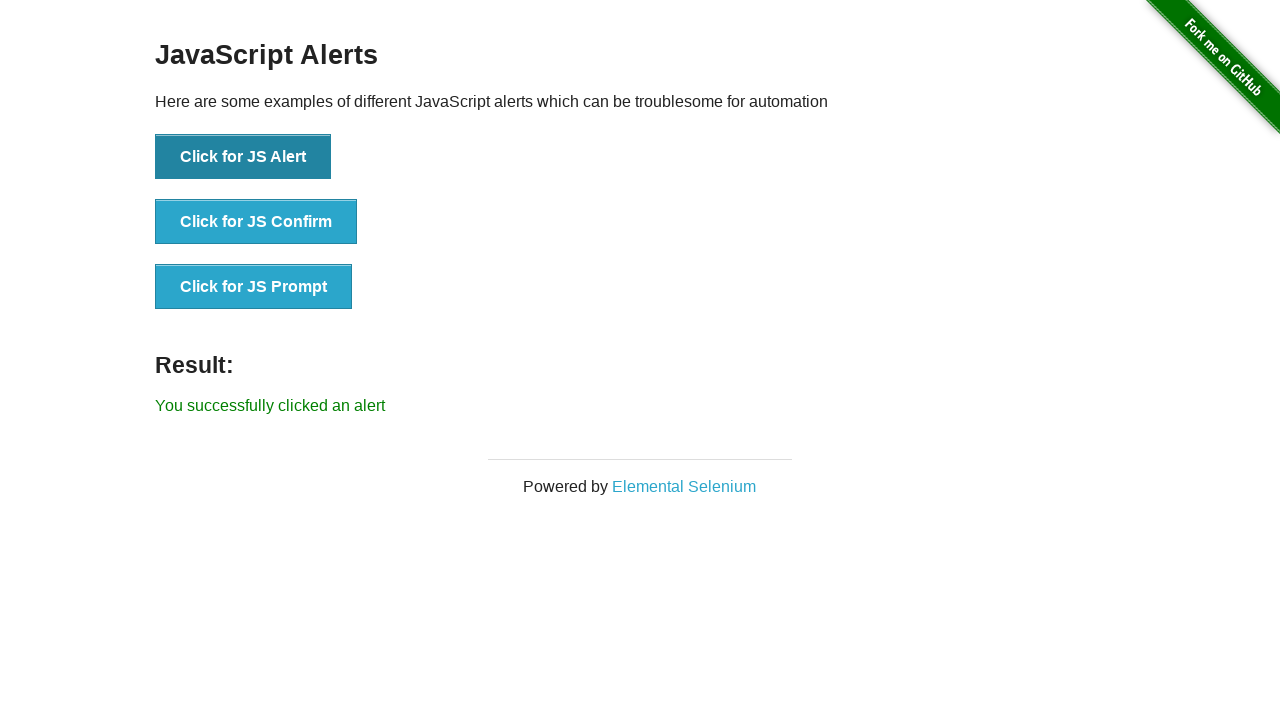

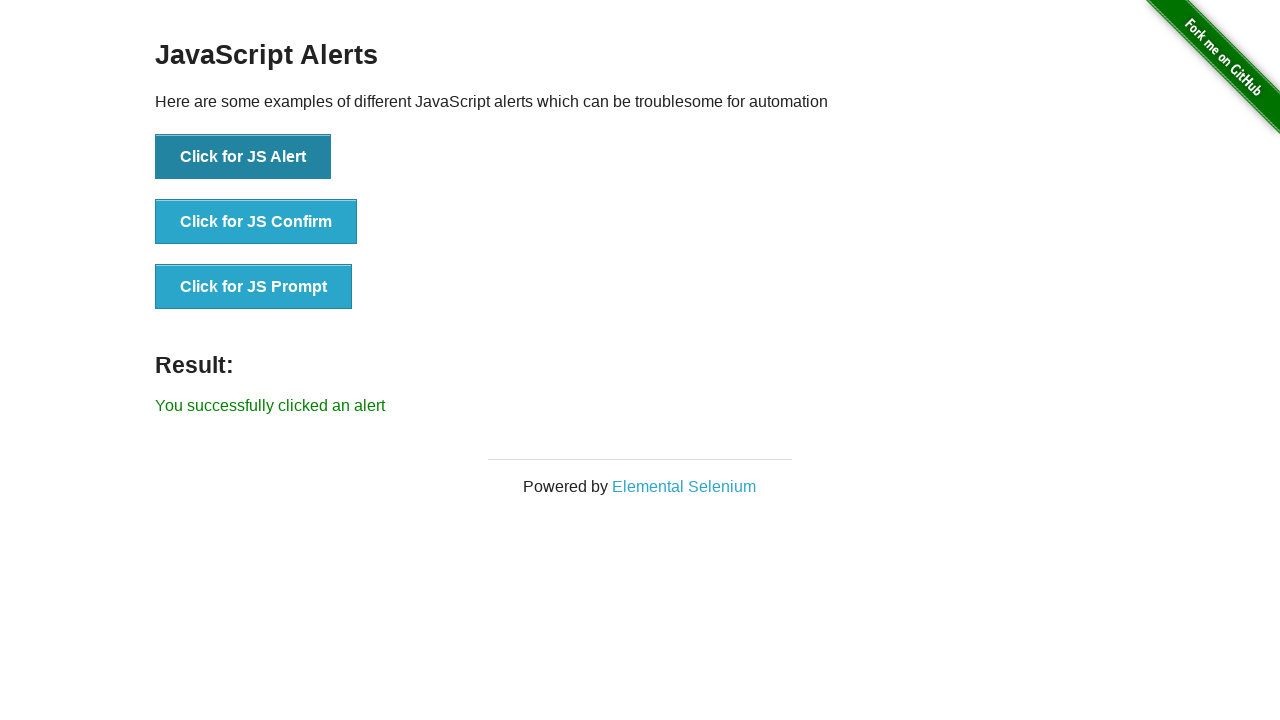